Tests accepting a JavaScript alert by clicking a button, accepting the alert, and verifying the result message displays "You successfully clicked an alert"

Starting URL: https://the-internet.herokuapp.com/javascript_alerts

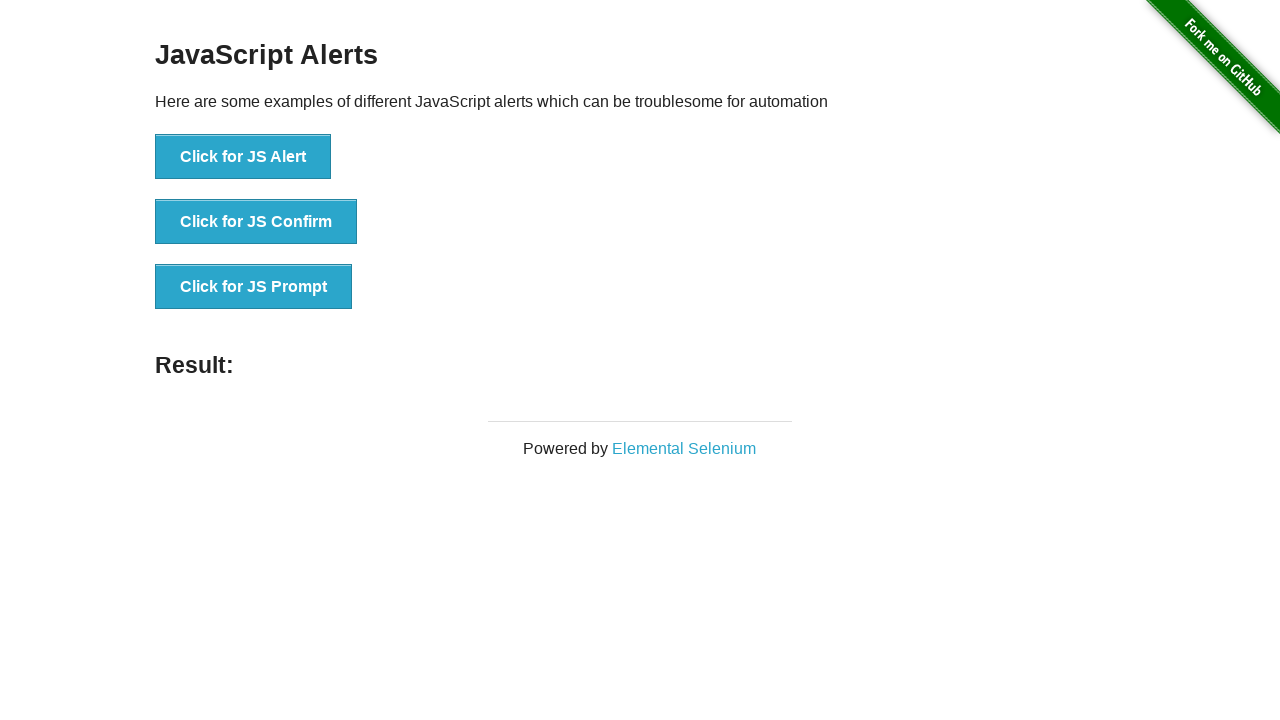

Clicked 'Click for JS Alert' button at (243, 157) on xpath=//*[text()='Click for JS Alert']
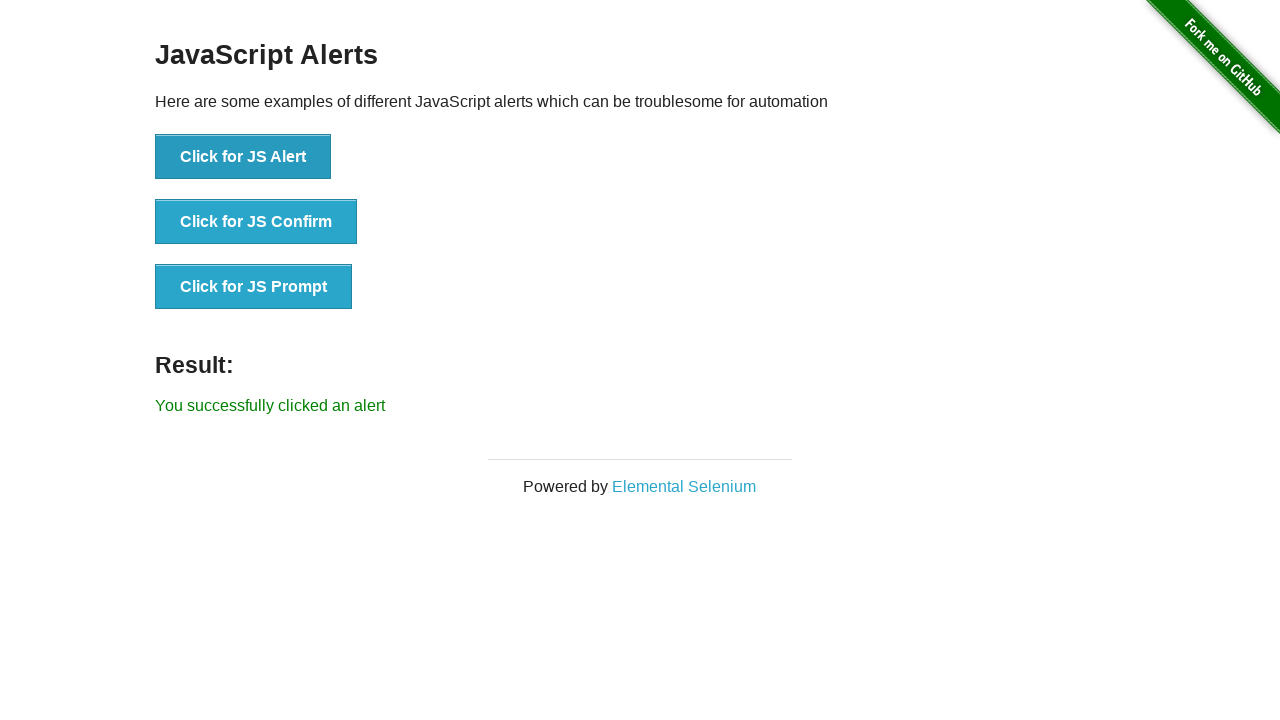

Set up dialog handler to accept alerts
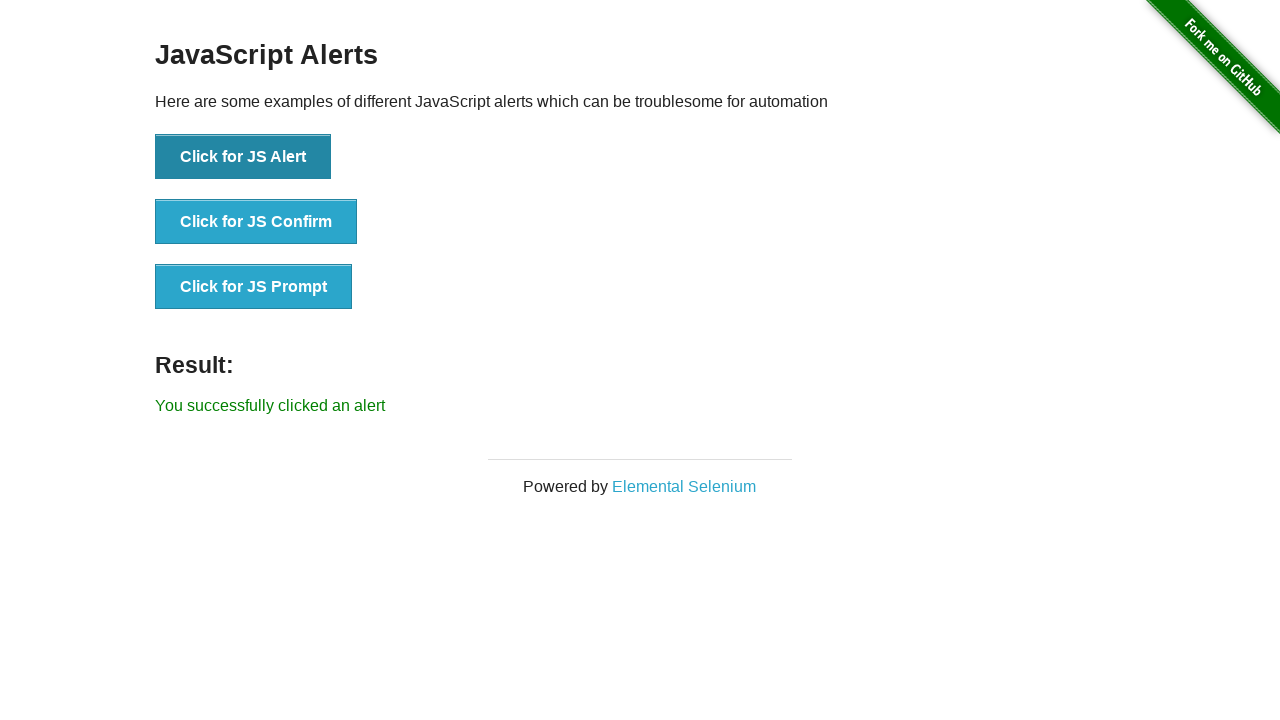

Clicked 'Click for JS Alert' button to trigger alert at (243, 157) on xpath=//*[text()='Click for JS Alert']
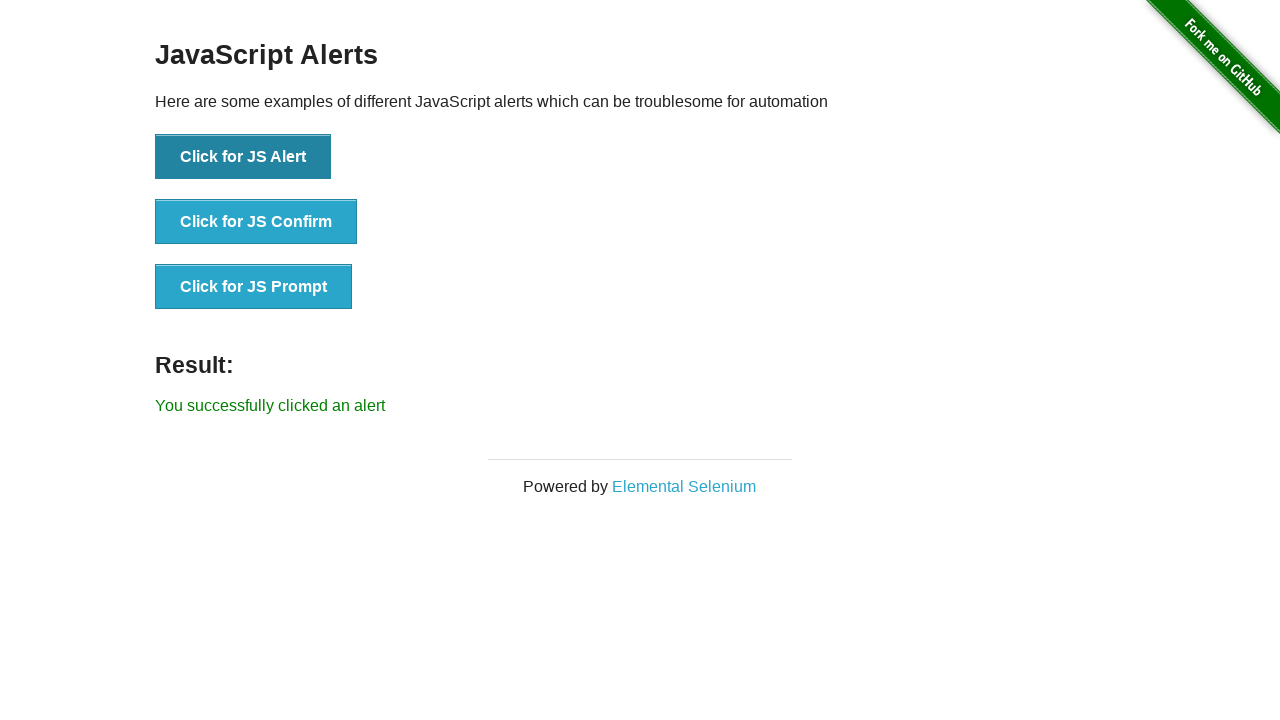

Result message element loaded
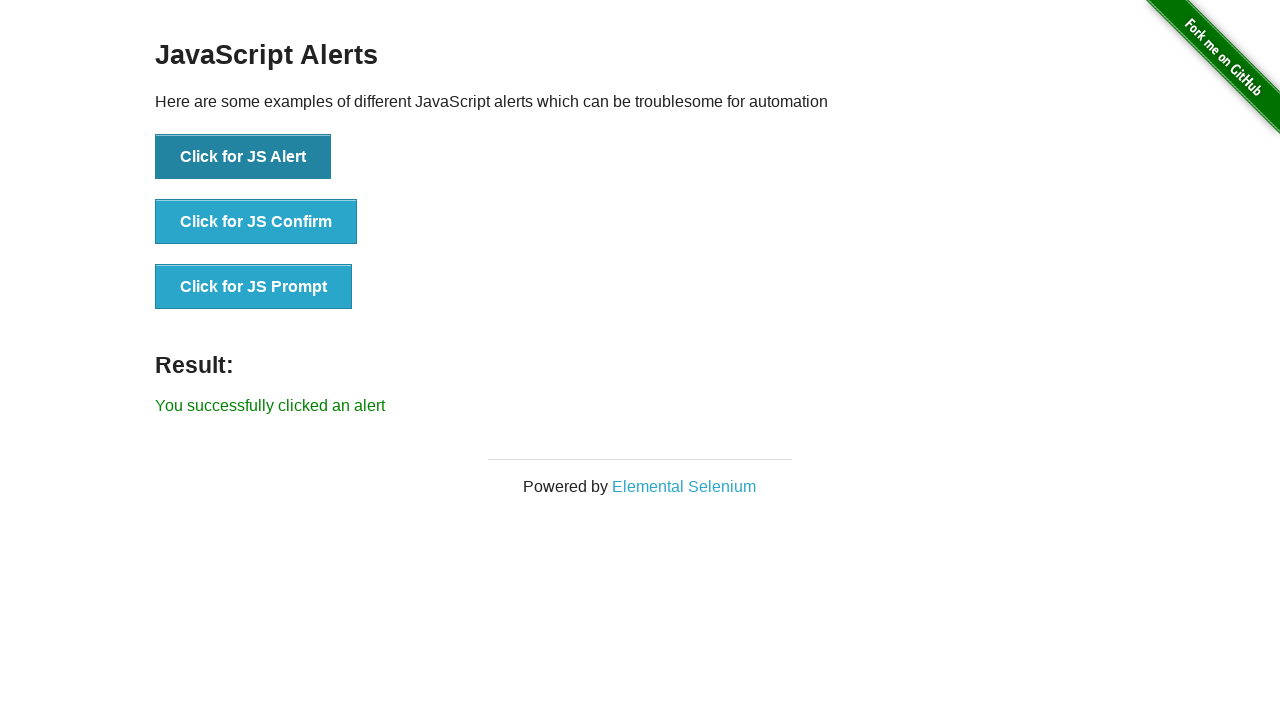

Verified result message displays 'You successfully clicked an alert'
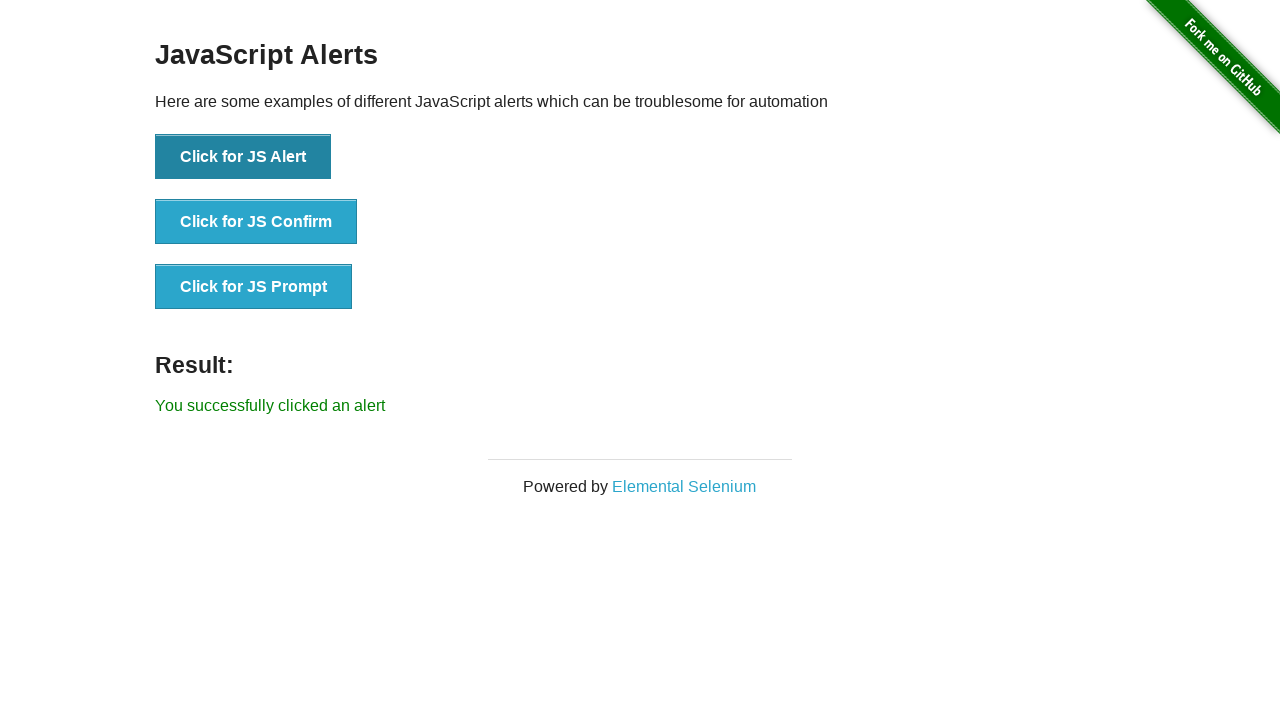

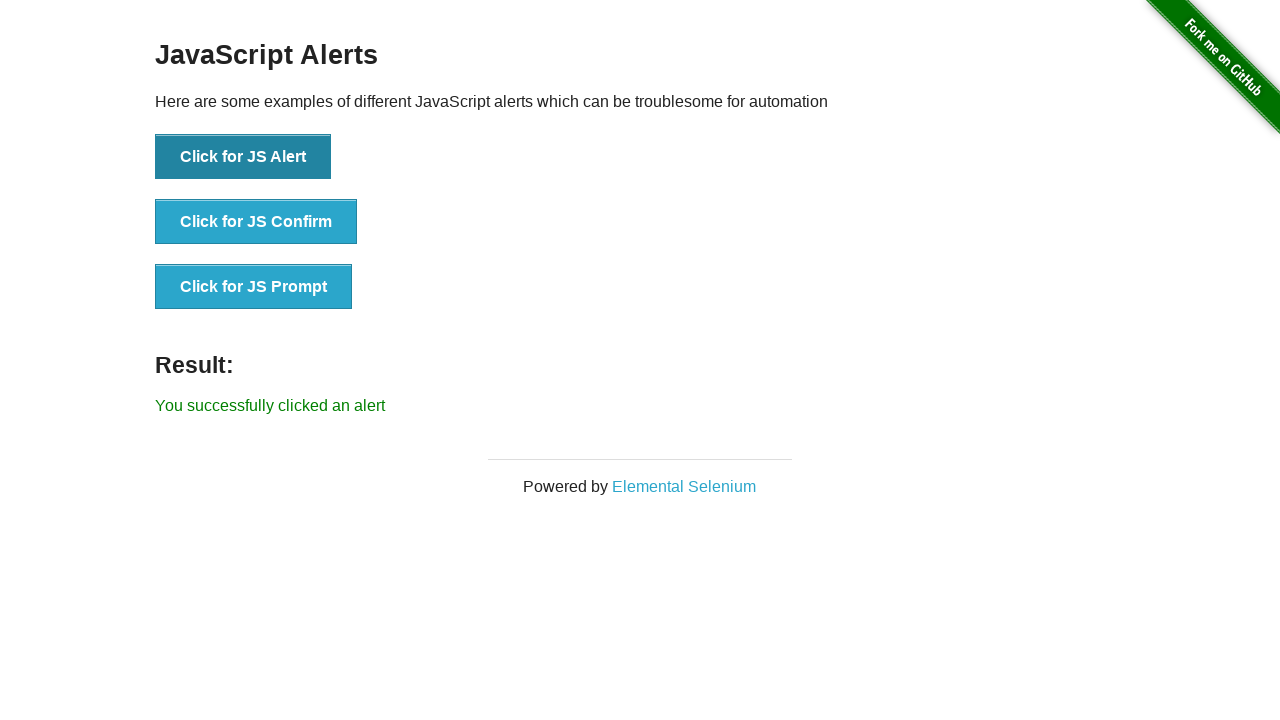